Tests various UI interactions including text input, double-click to copy text, and drag-and-drop operations on a test automation practice website

Starting URL: https://testautomationpractice.blogspot.com/

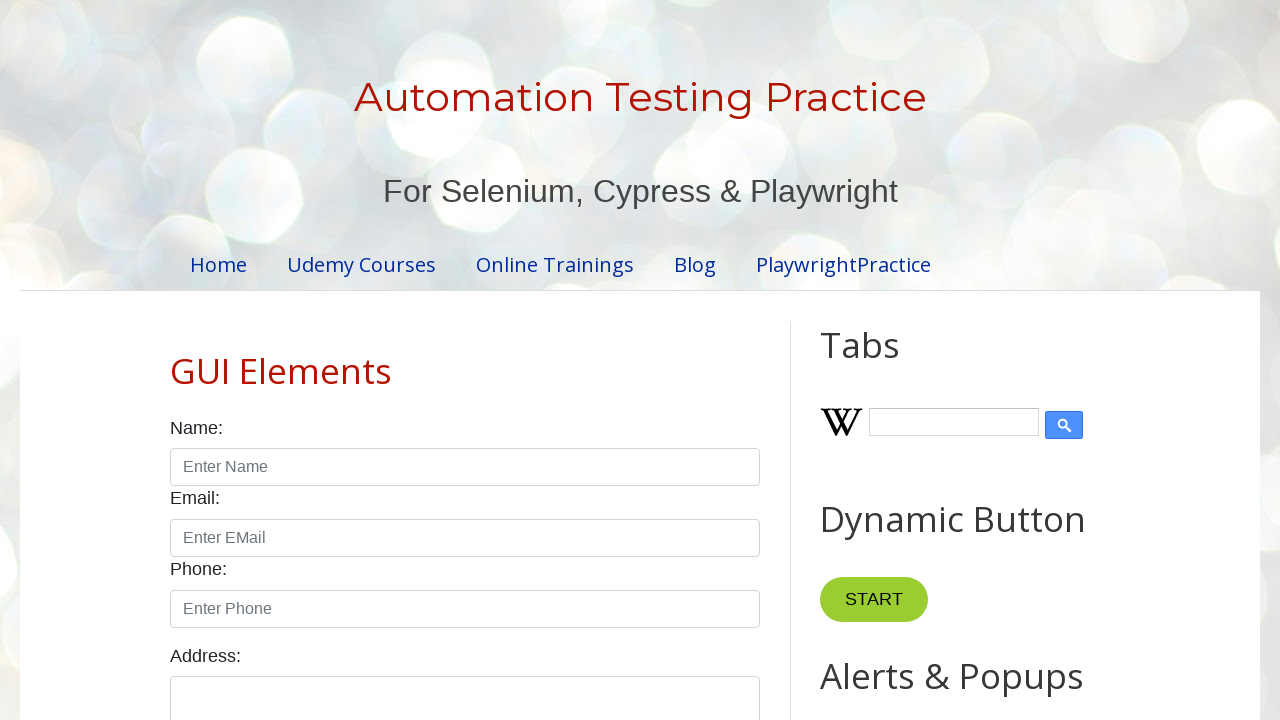

Scrolled down 3500px to reveal interaction elements
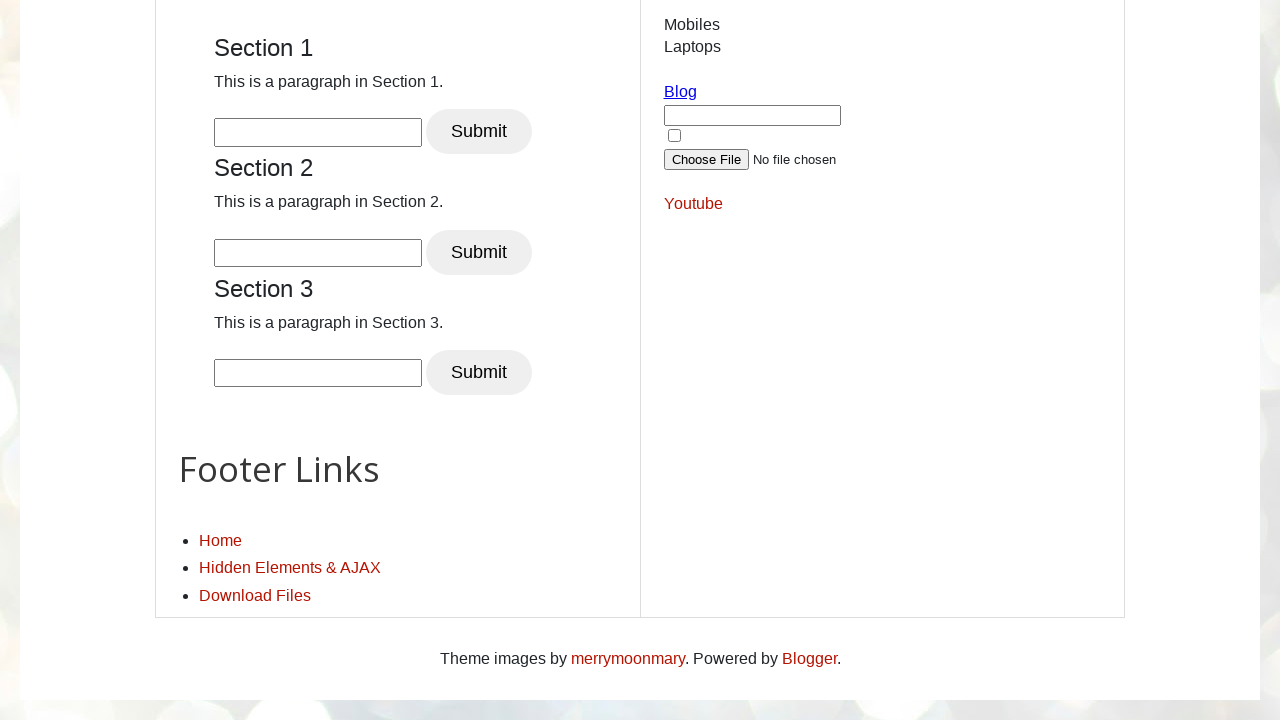

Cleared the first text field (#field1) on #field1
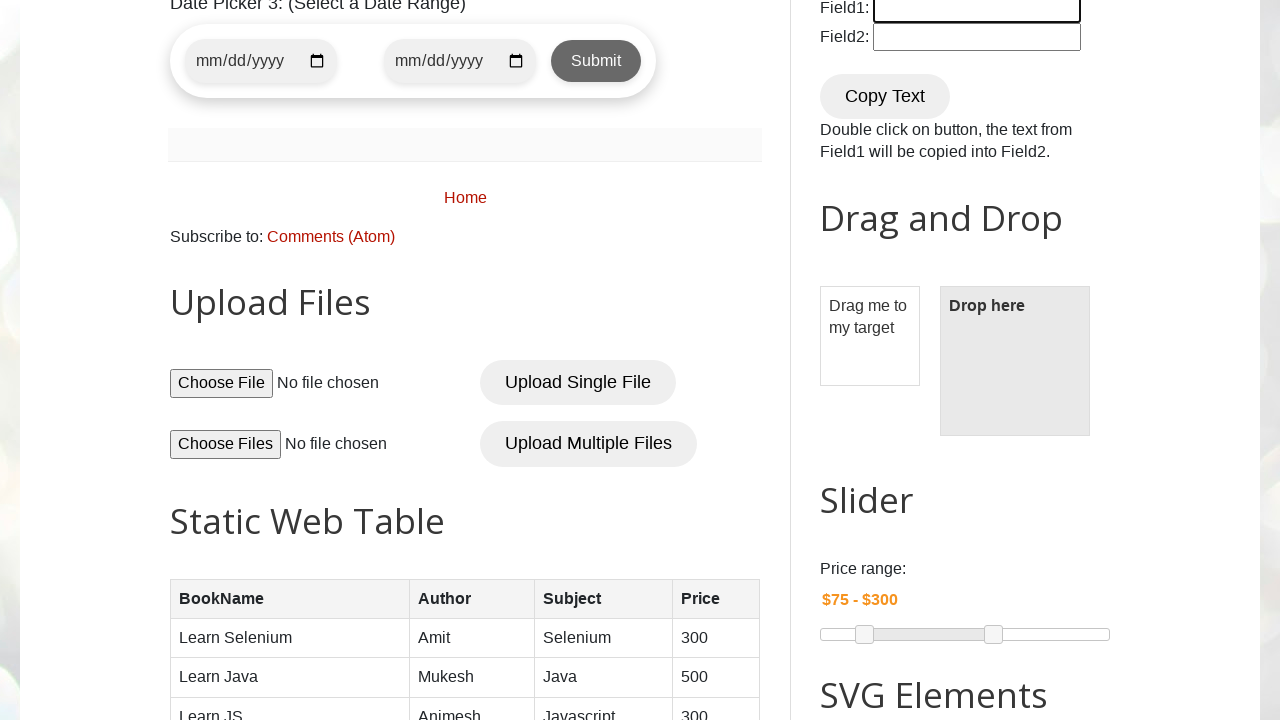

Filled first text field with 'Hello World Test' on #field1
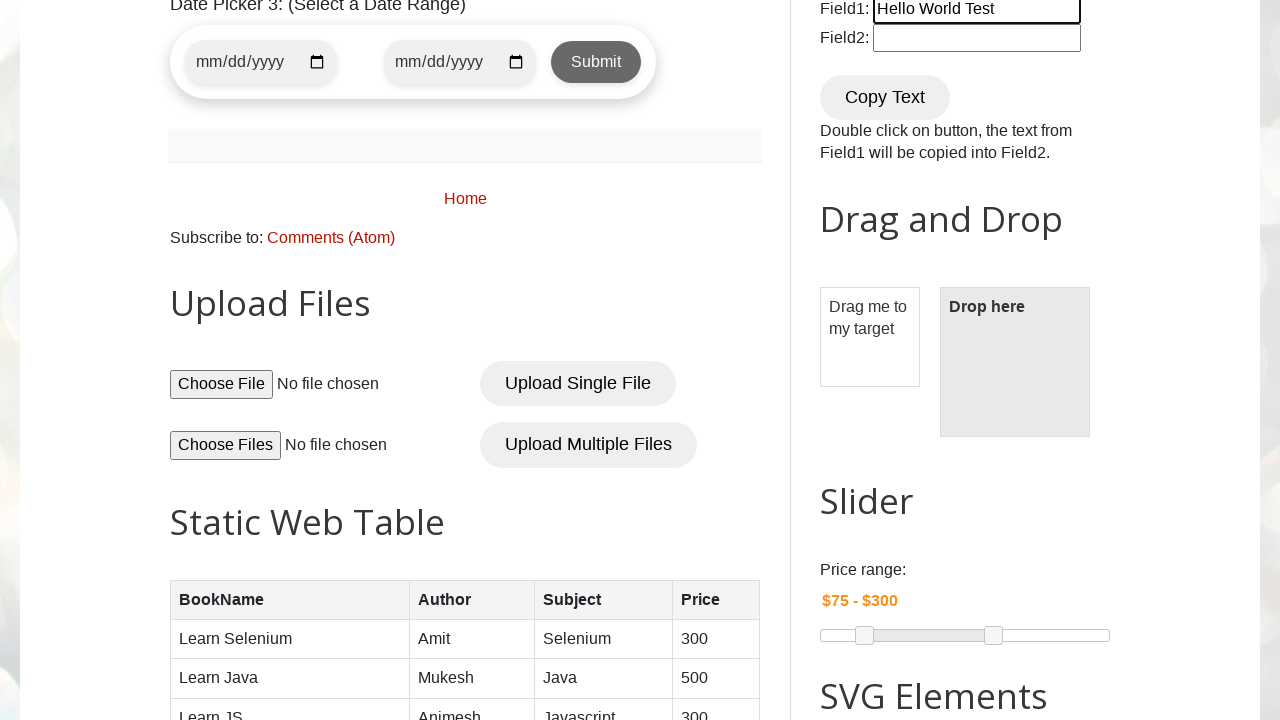

Double-clicked the 'Copy Text' button to copy text from field1 to field2 at (885, 97) on text='Copy Text'
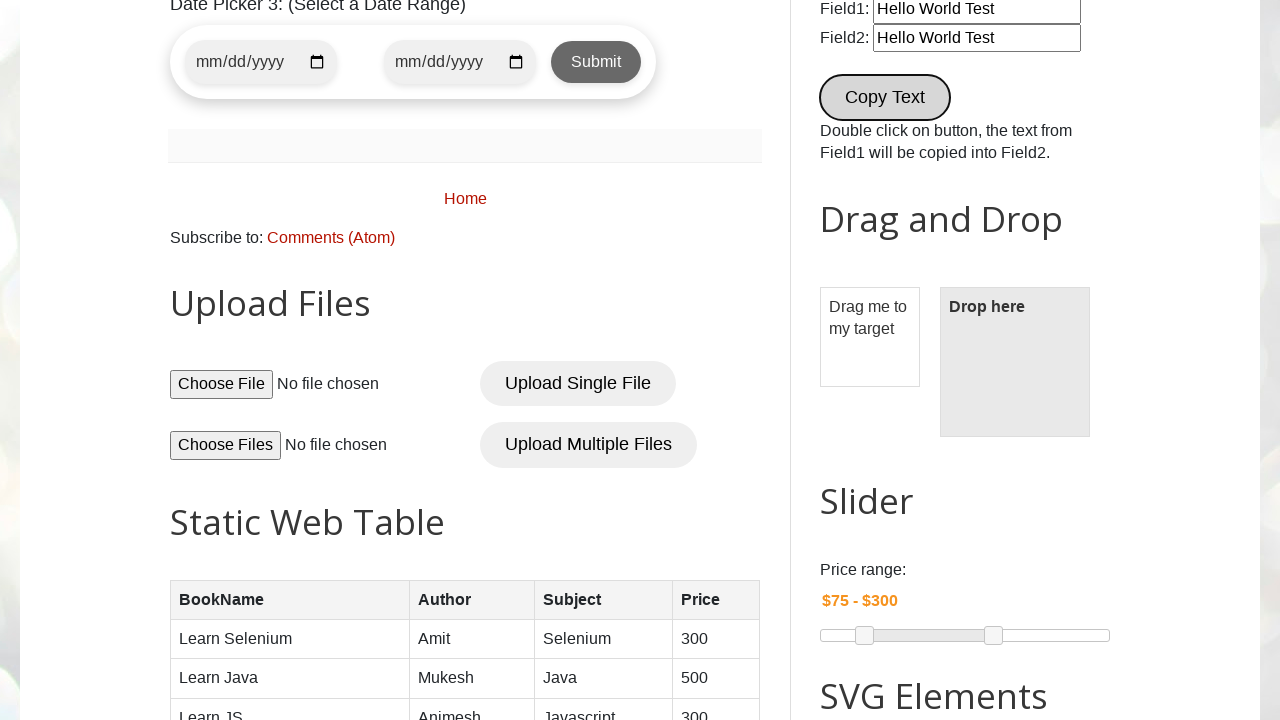

Waited 2000ms for copy action to complete
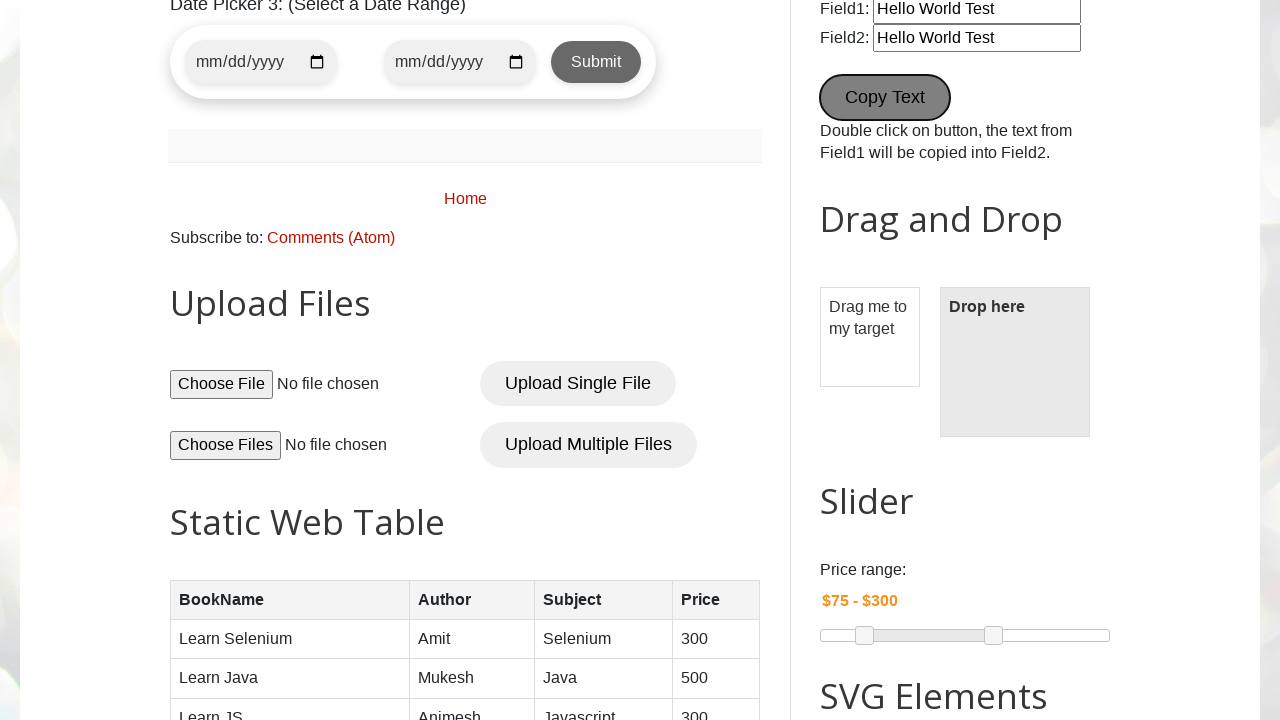

Dragged #draggable element to #droppable element at (1015, 362)
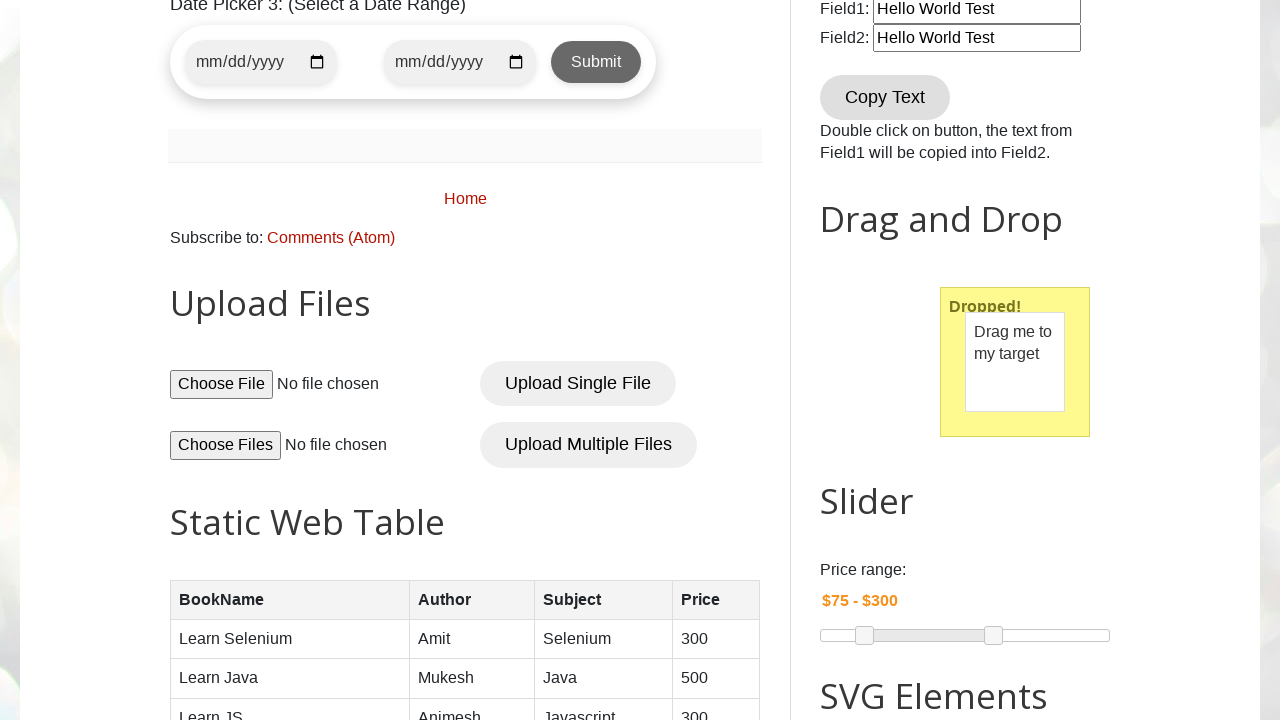

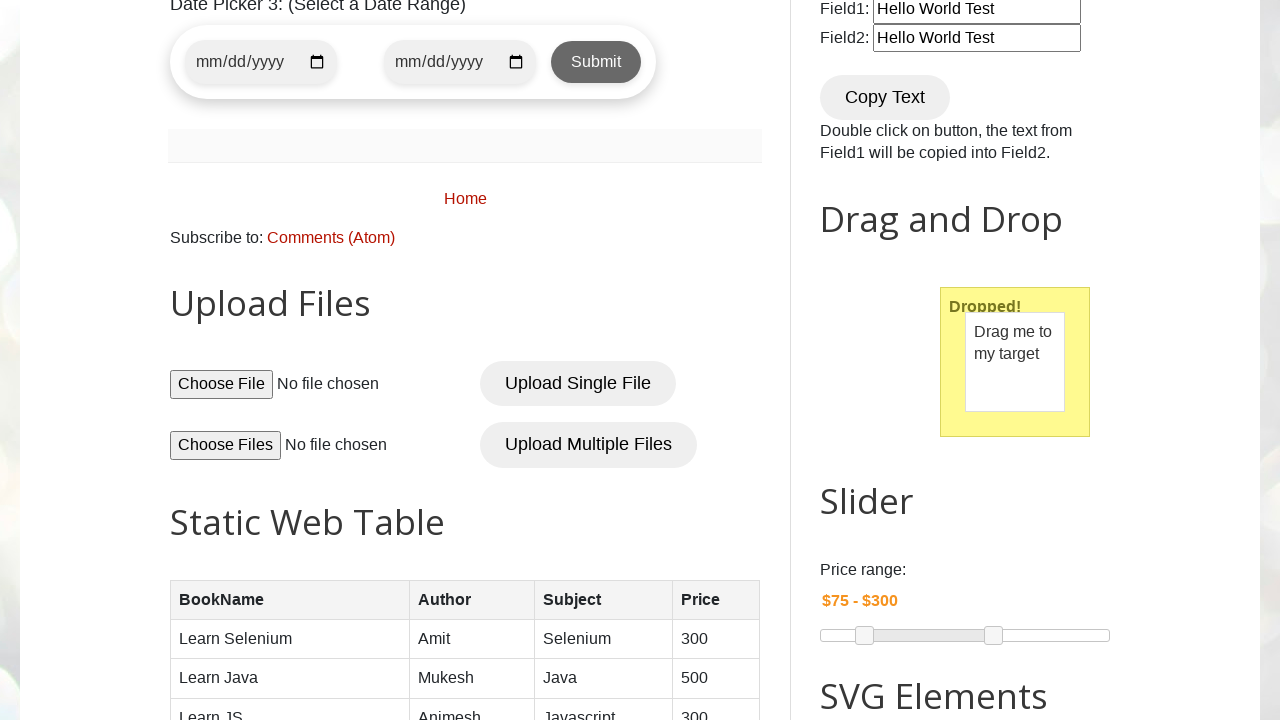